Tests registration form by filling in first name, last name, and email fields, then submitting the form and verifying the success message

Starting URL: http://suninjuly.github.io/registration1.html

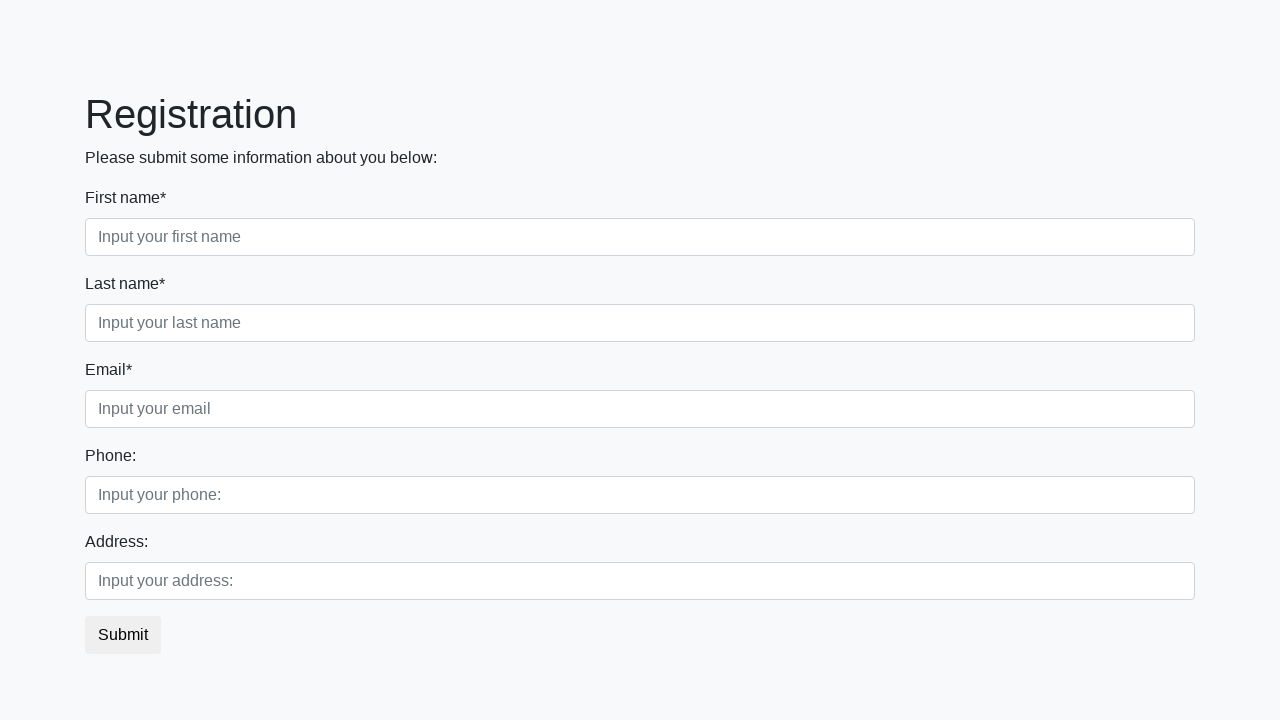

Filled first name field with 'John' on //div[@class='first_block']//input[@class='form-control first']
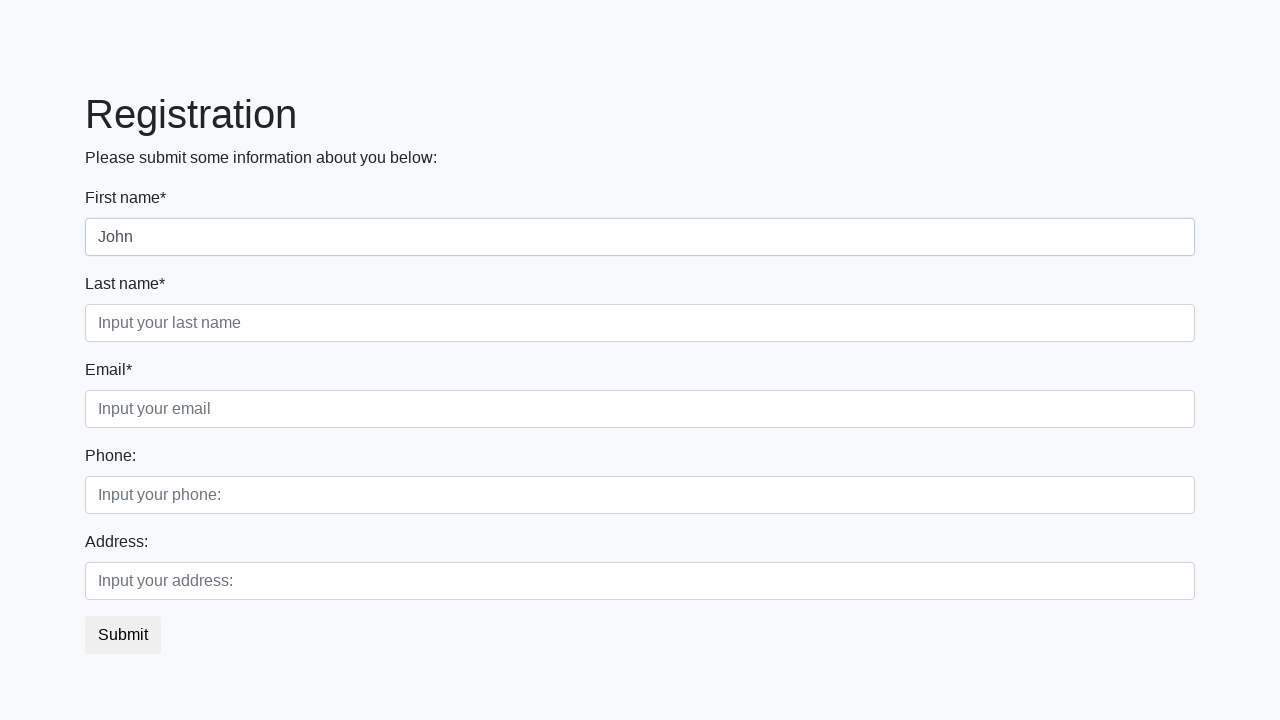

Filled last name field with 'Doe' on //div[@class='first_block']//input[@class='form-control second']
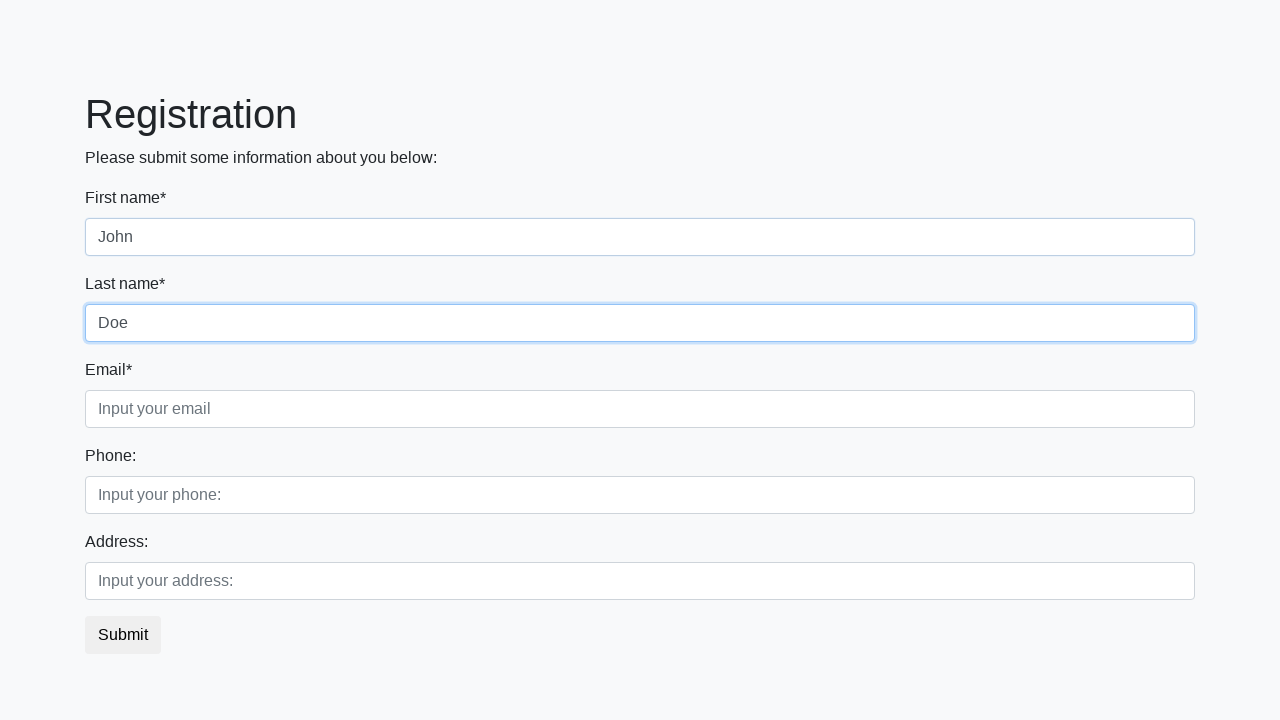

Filled email field with 'john.doe@example.com' on //div[@class='first_block']//input[@class='form-control third']
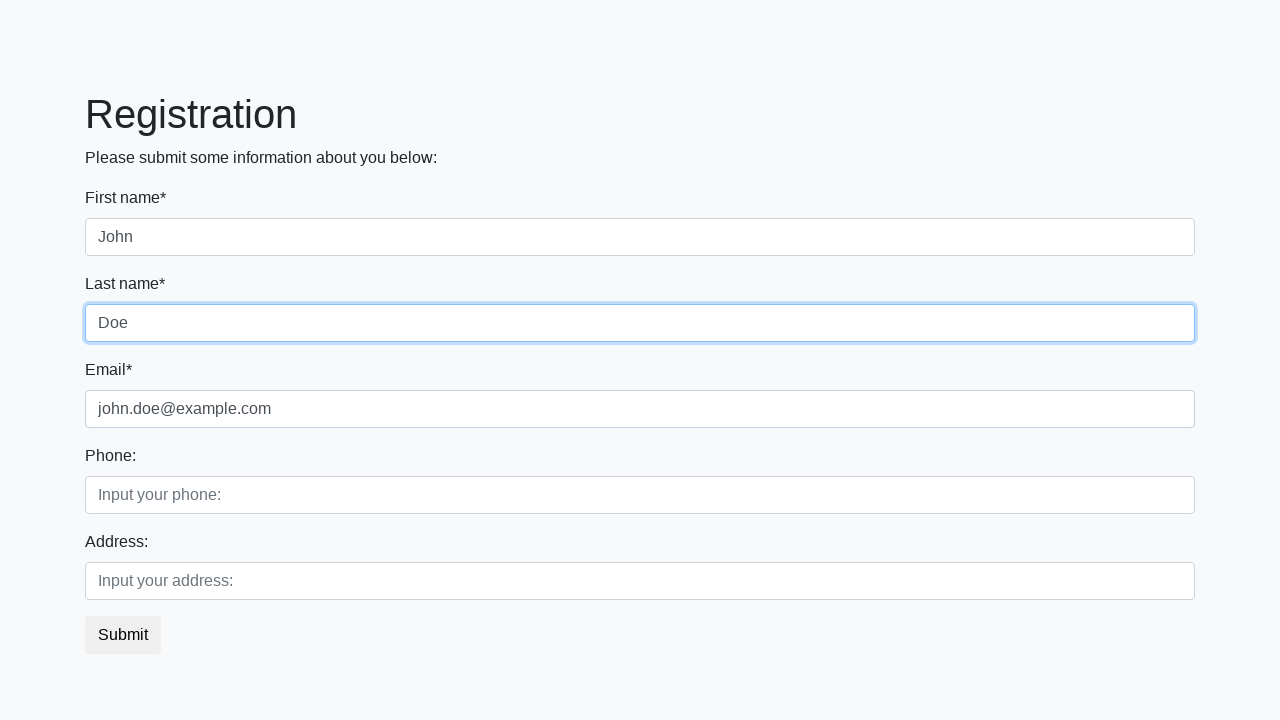

Clicked submit button to register at (123, 635) on button.btn
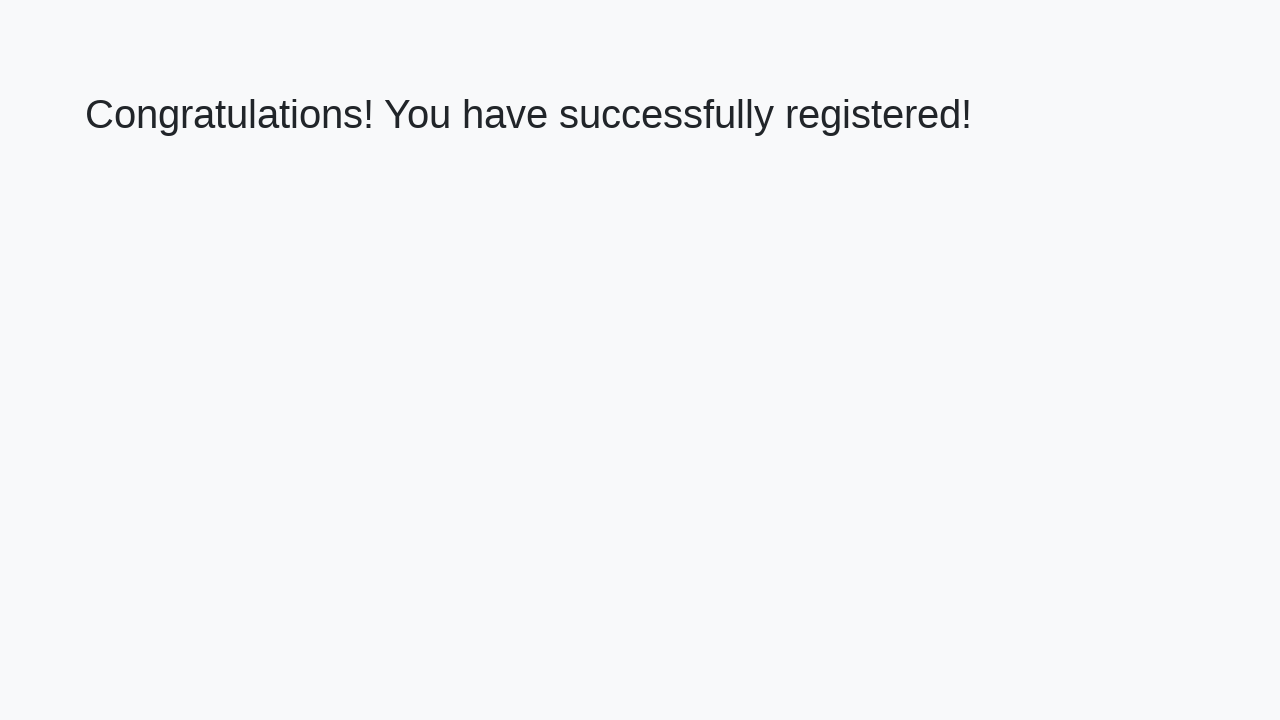

Success page loaded with heading element
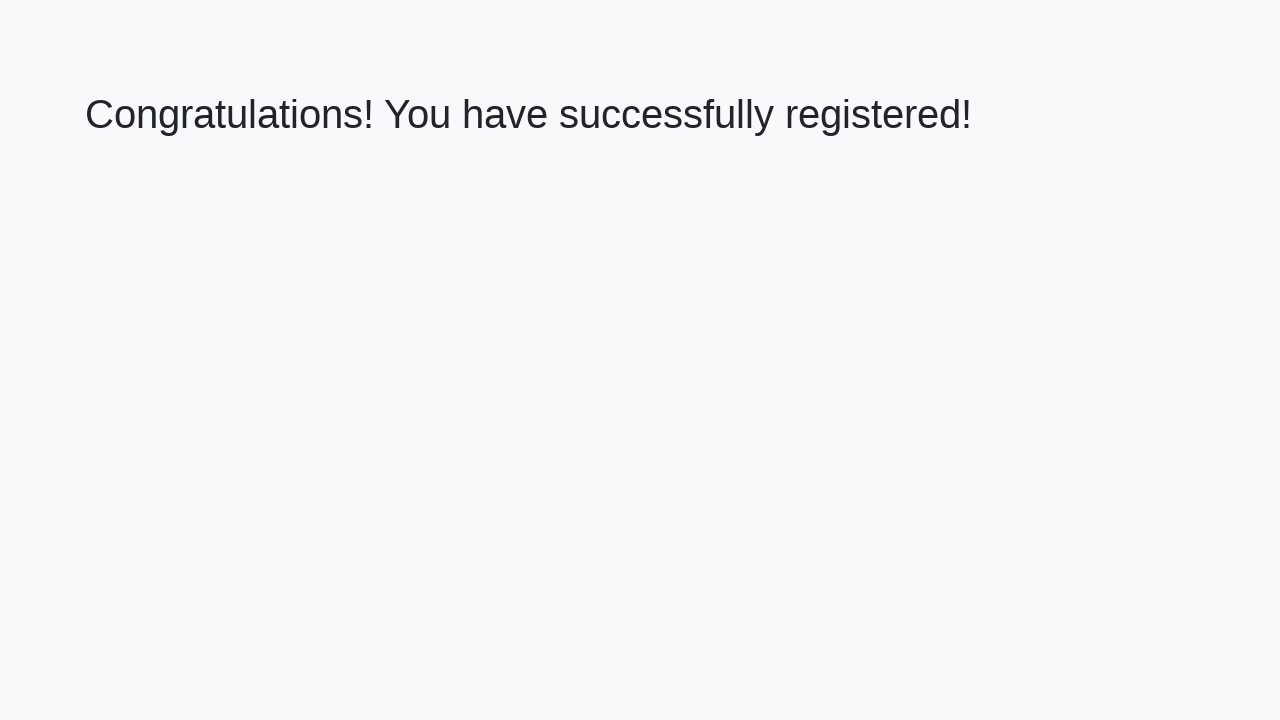

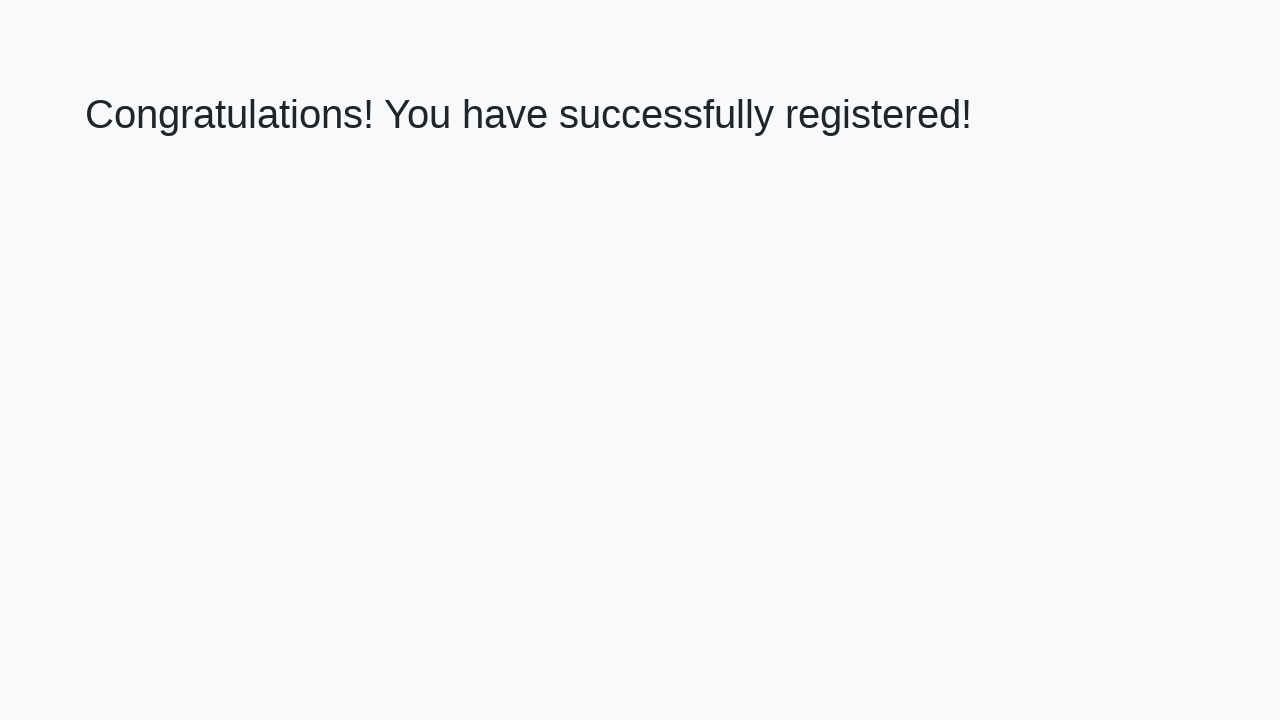